Navigates to BlazeDemo homepage and takes a screenshot of the page

Starting URL: https://blazedemo.com

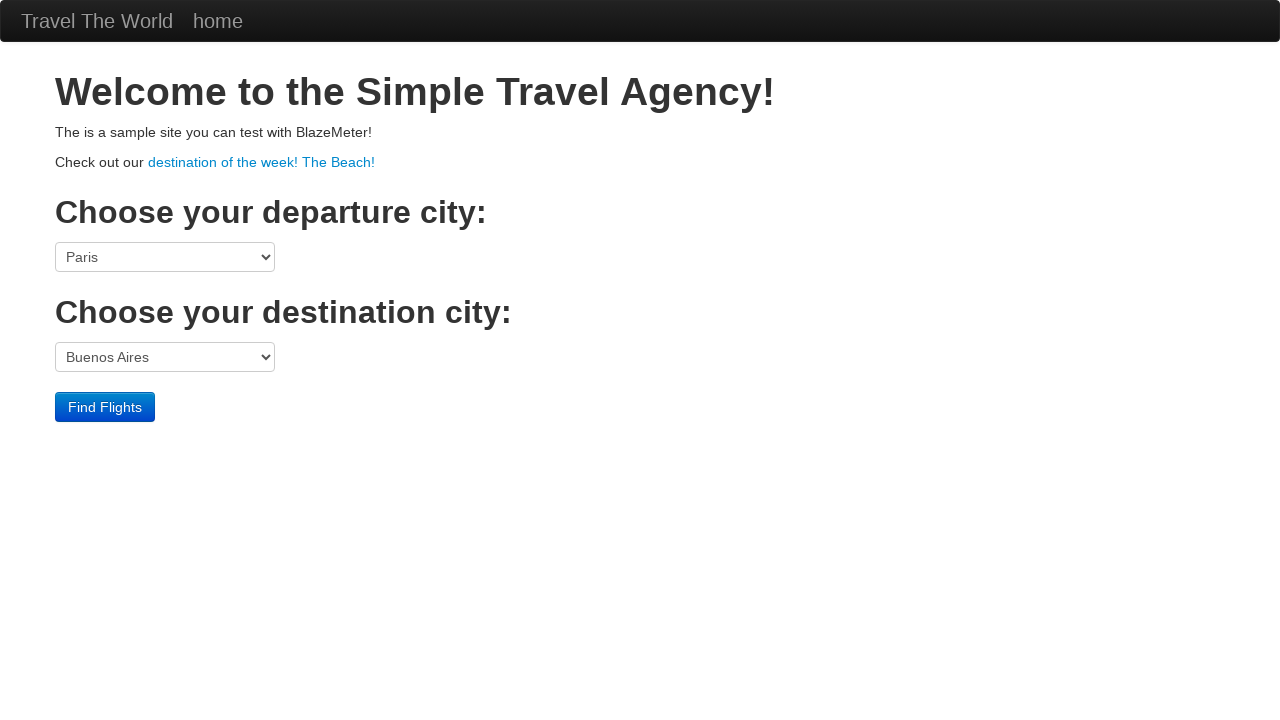

Waited for page to reach network idle state
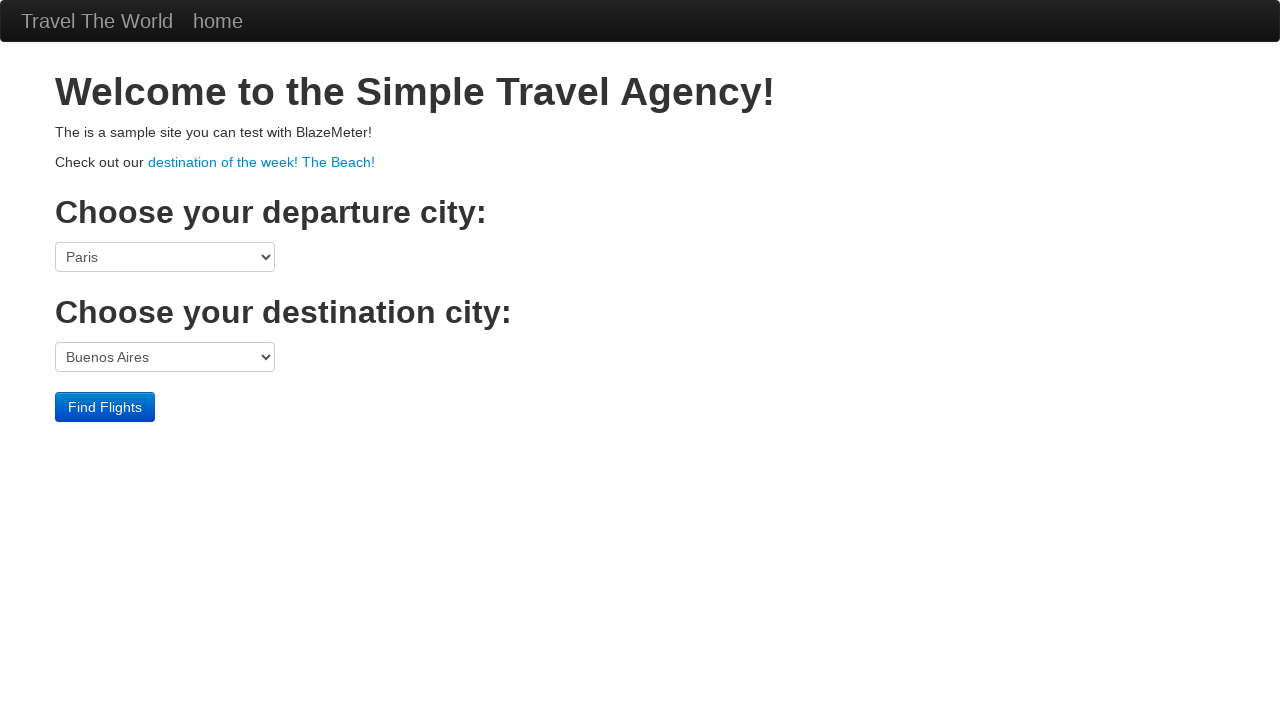

Captured screenshot of BlazeDemo homepage
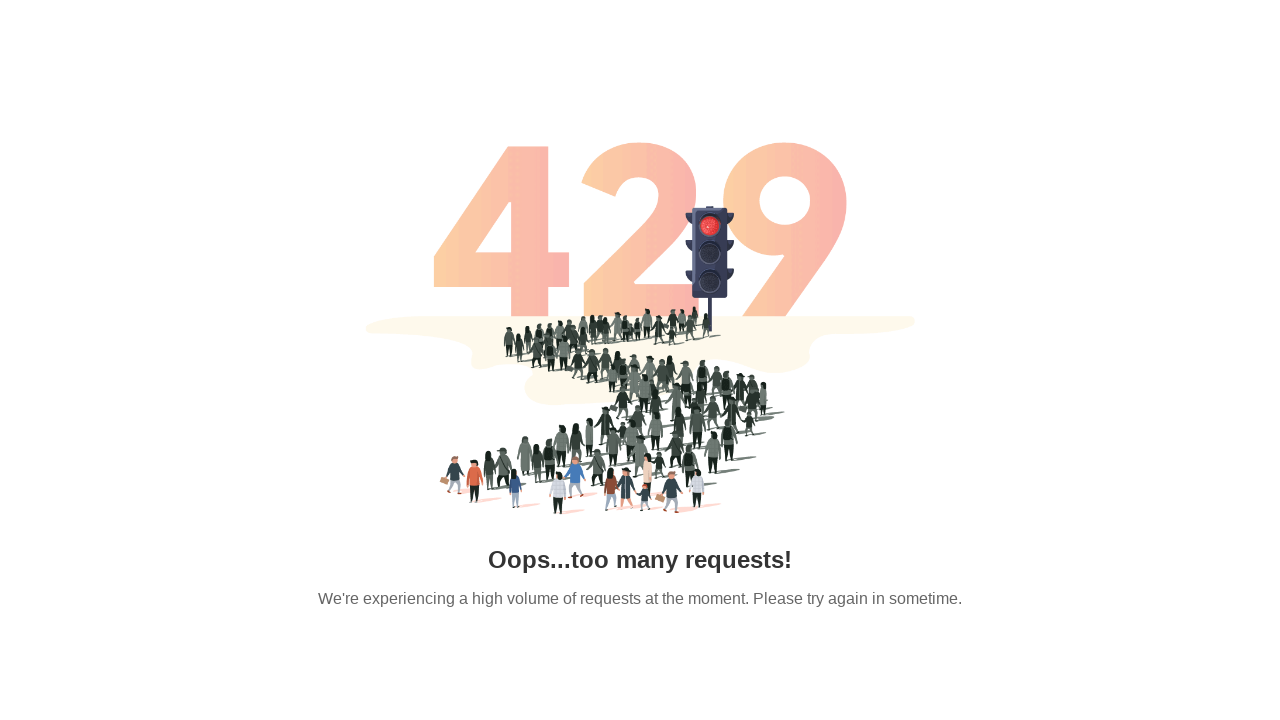

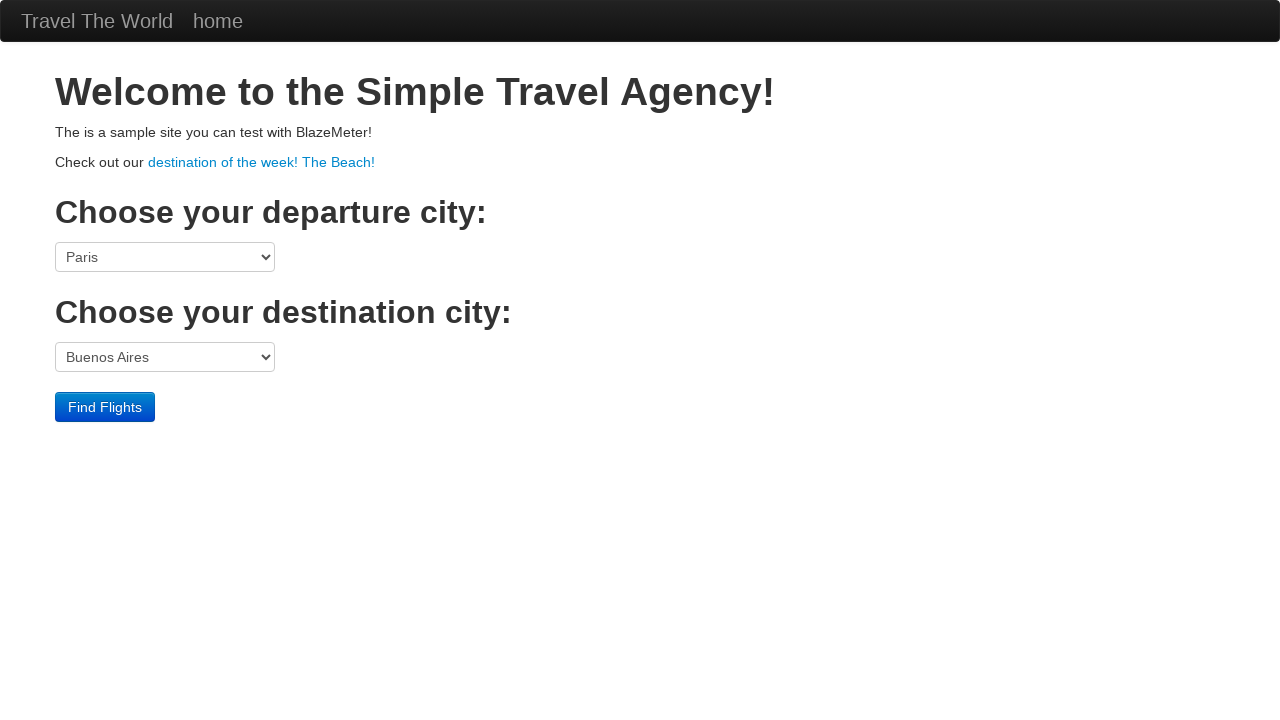